Verifies that the header element is displayed on the page

Starting URL: https://methilesh4.github.io/activity1/

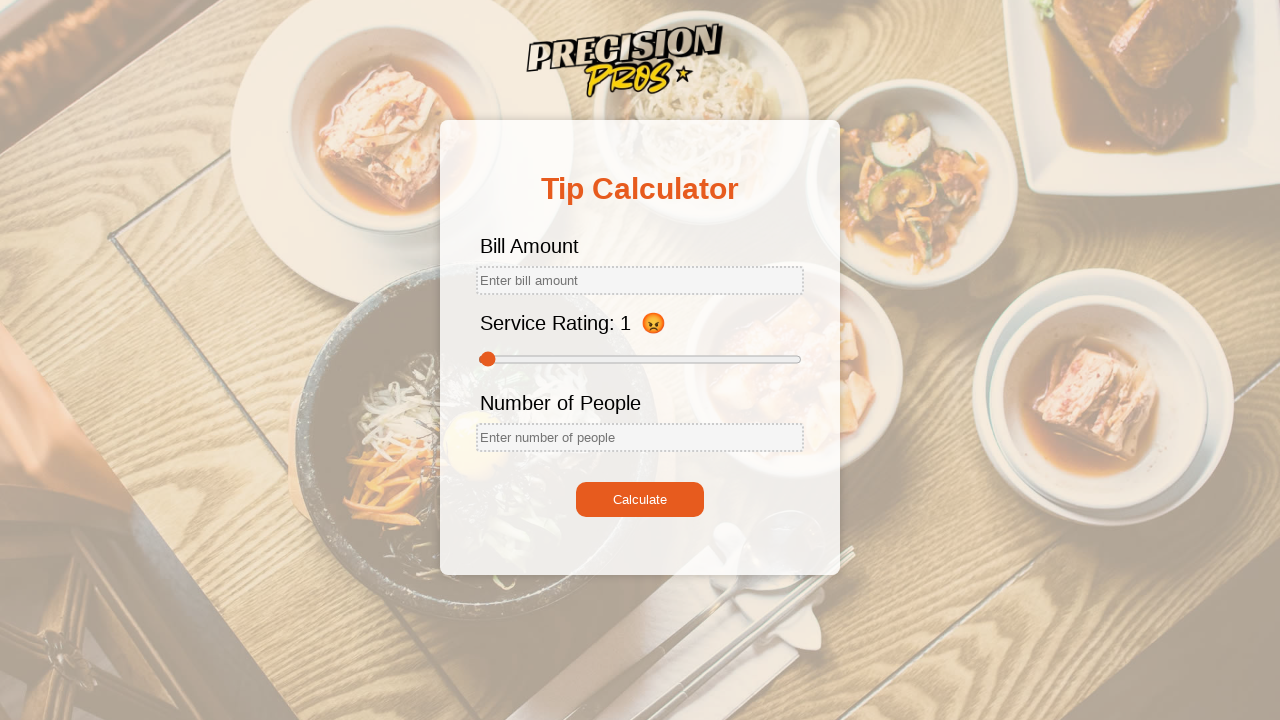

Navigated to https://methilesh4.github.io/activity1/
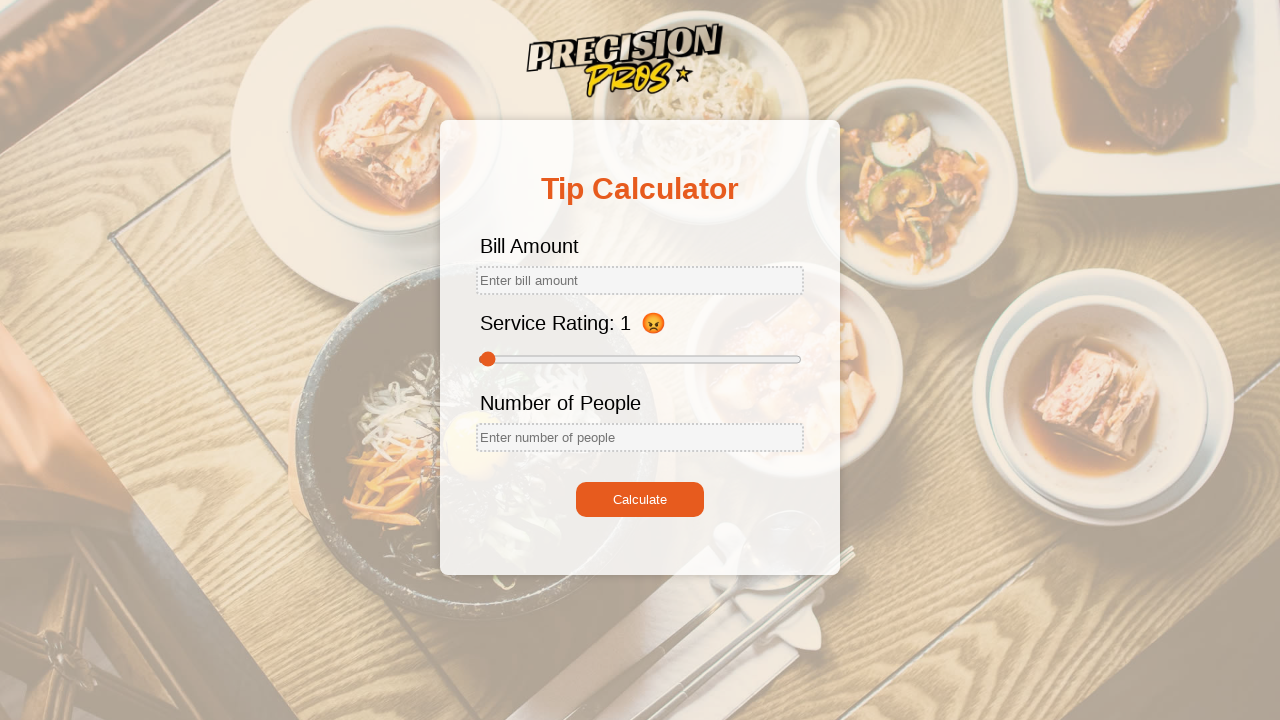

Located header element on the page
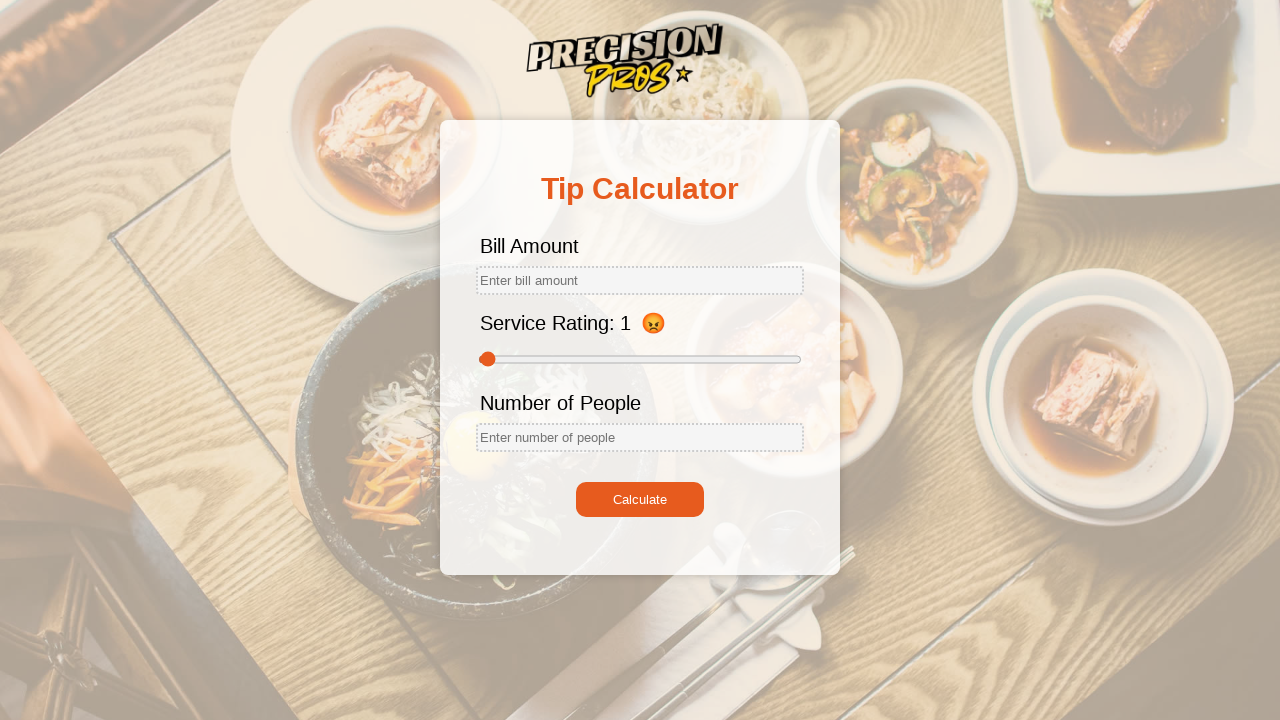

Verified that header element is visible
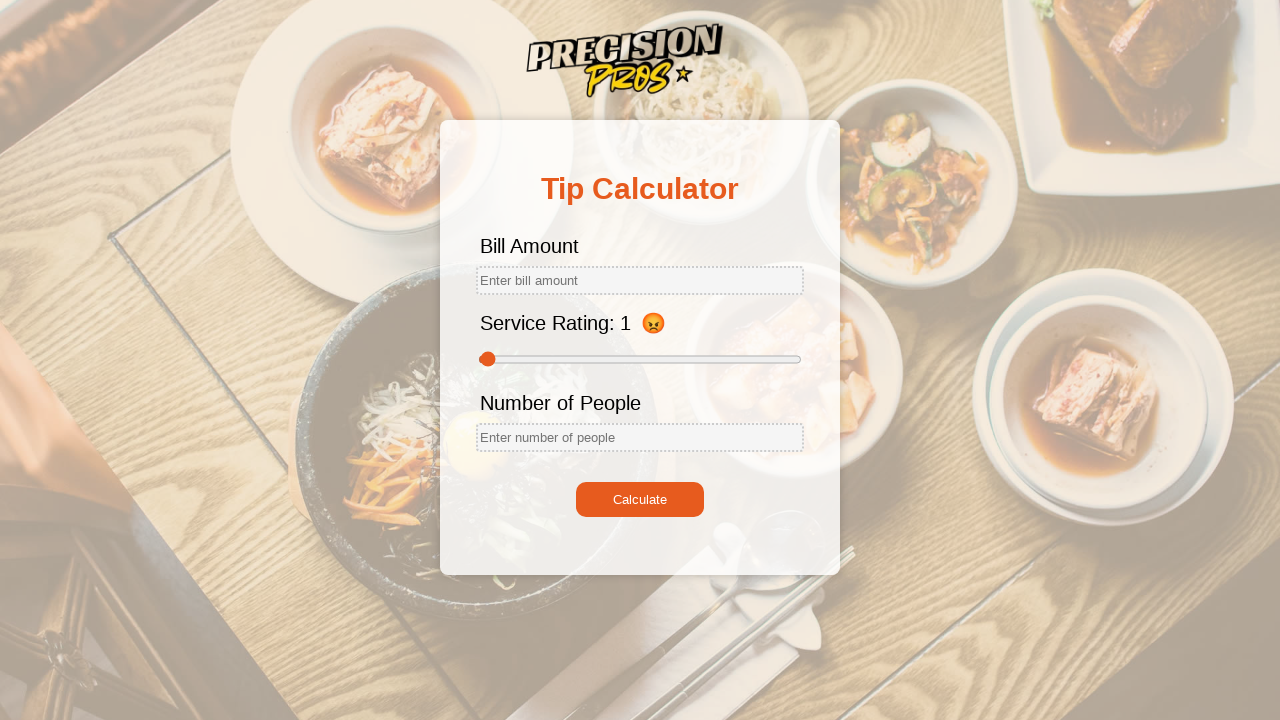

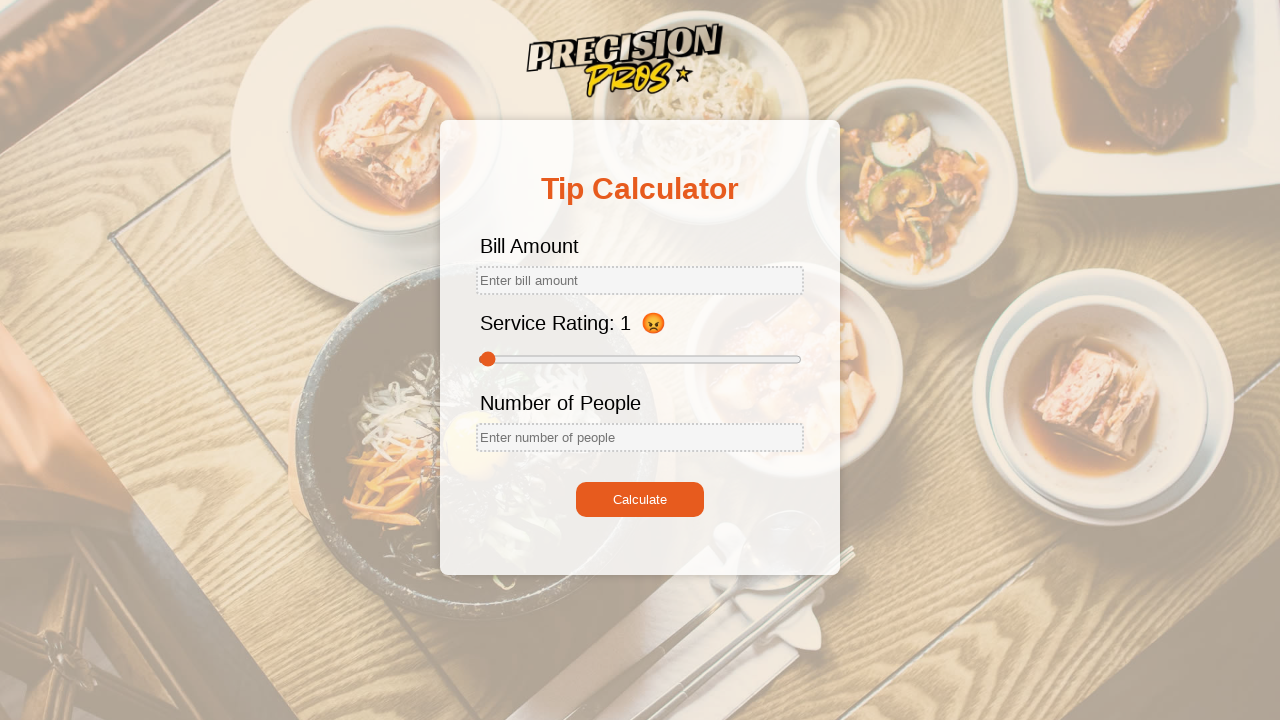